Tests keyboard actions including typing text, selecting all with Ctrl+A, copying with Ctrl+C, tabbing to next field, and pasting with Ctrl+V on a text comparison tool

Starting URL: https://gotranscript.com/text-compare

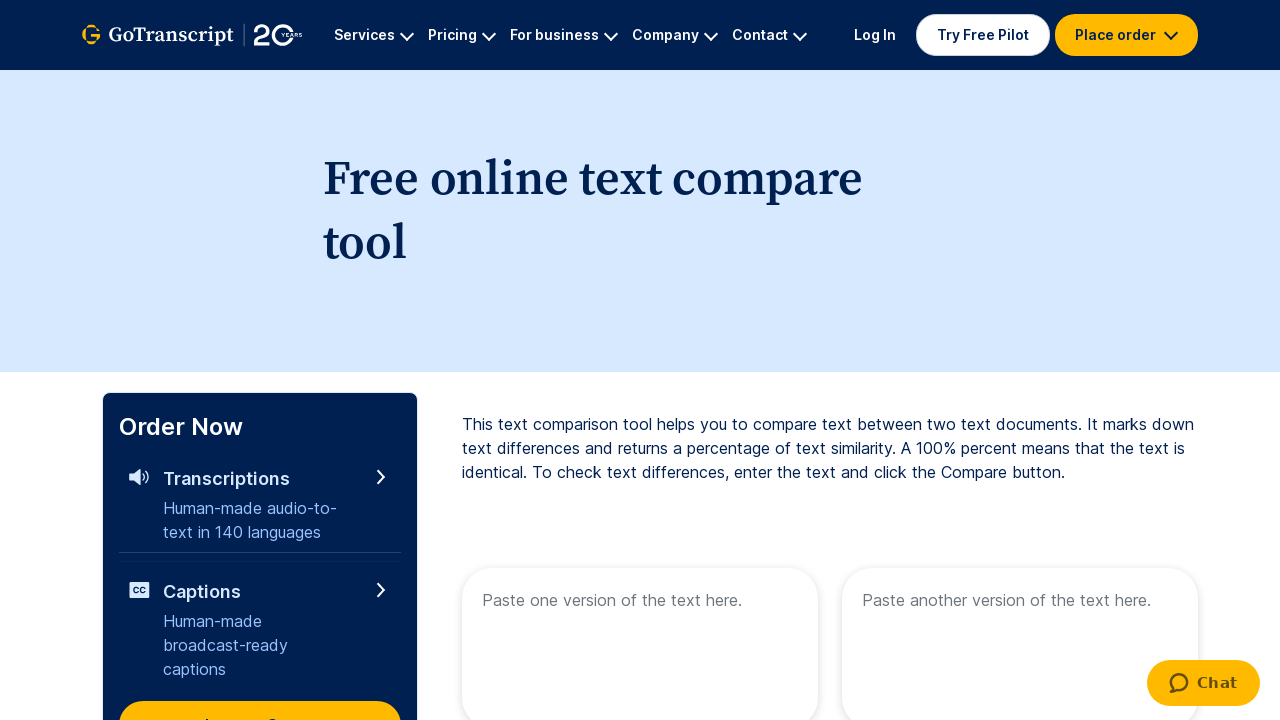

Navigated to text comparison tool
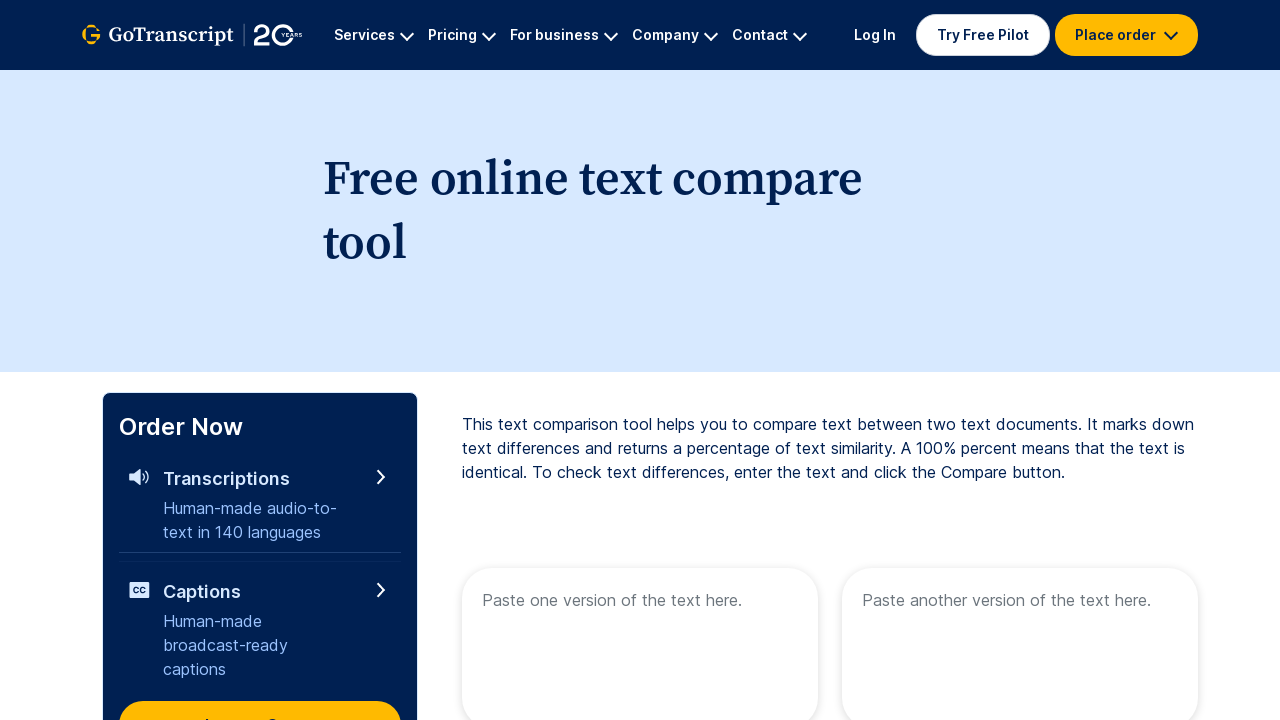

Filled first textarea with 'Helloo!!' on xpath=//*[@id="diff"]/form/div[1]/div[1]/textarea
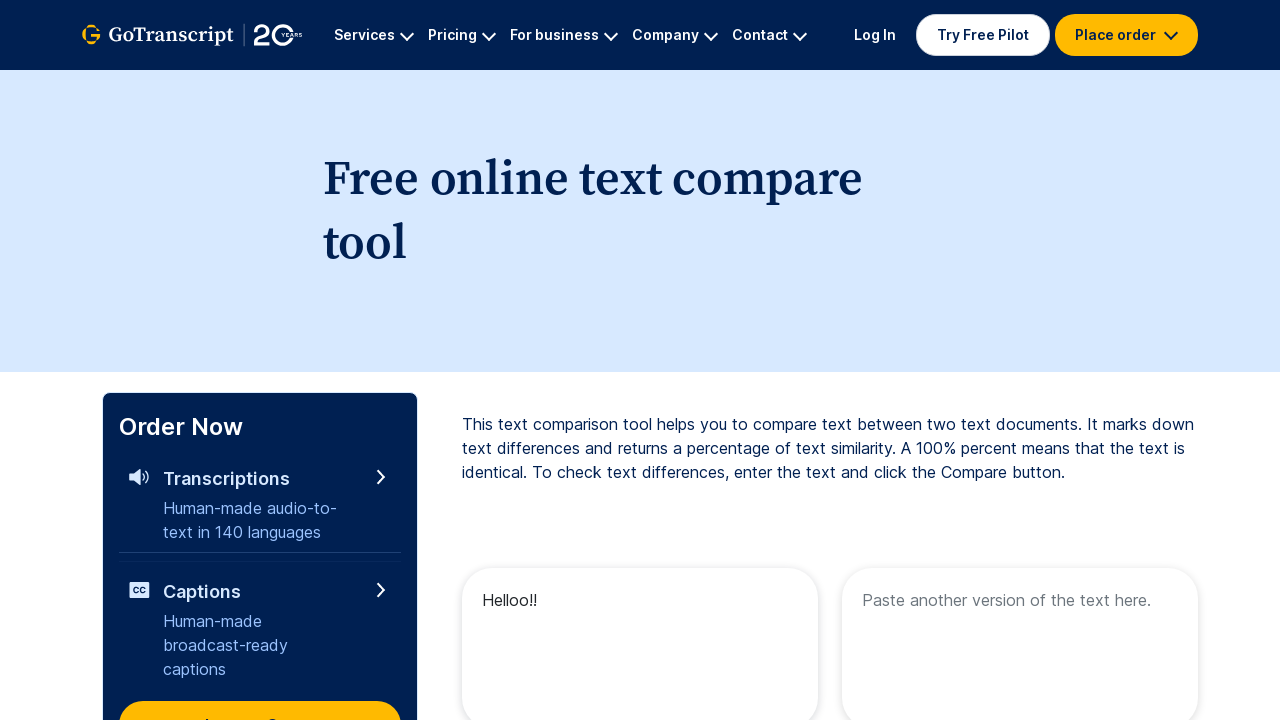

Selected all text in first textarea using Ctrl+A
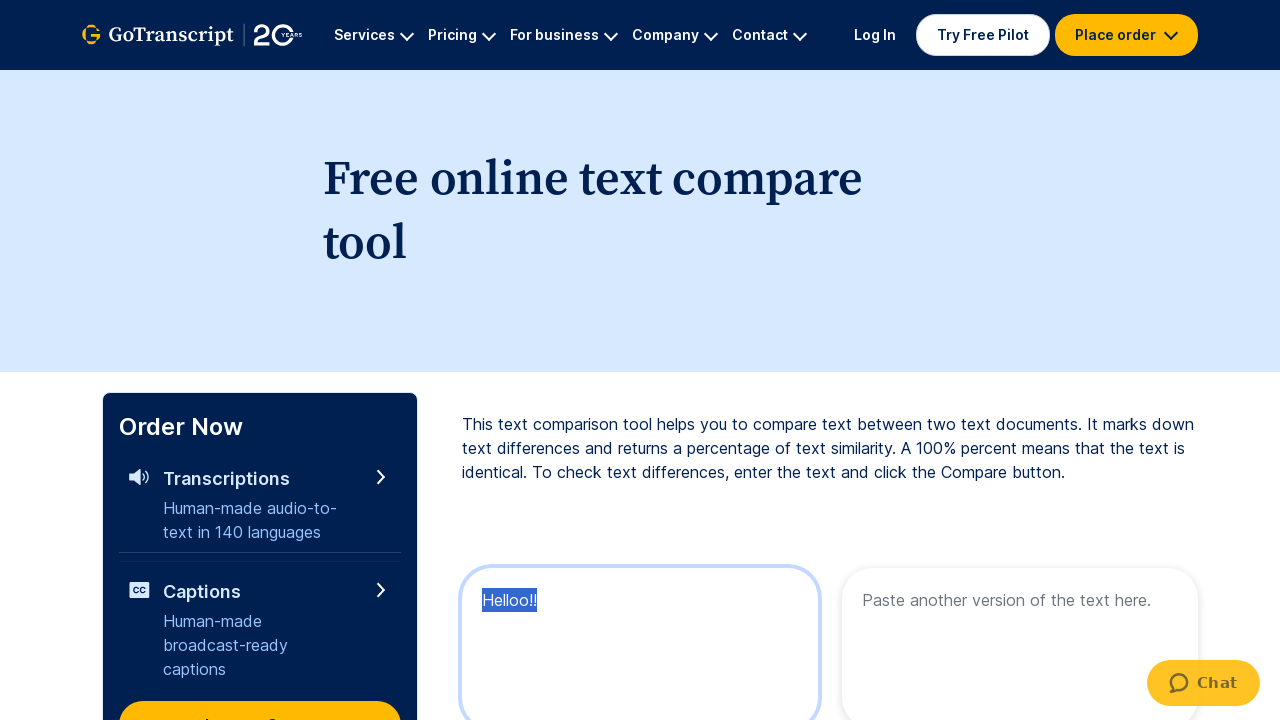

Copied selected text using Ctrl+C
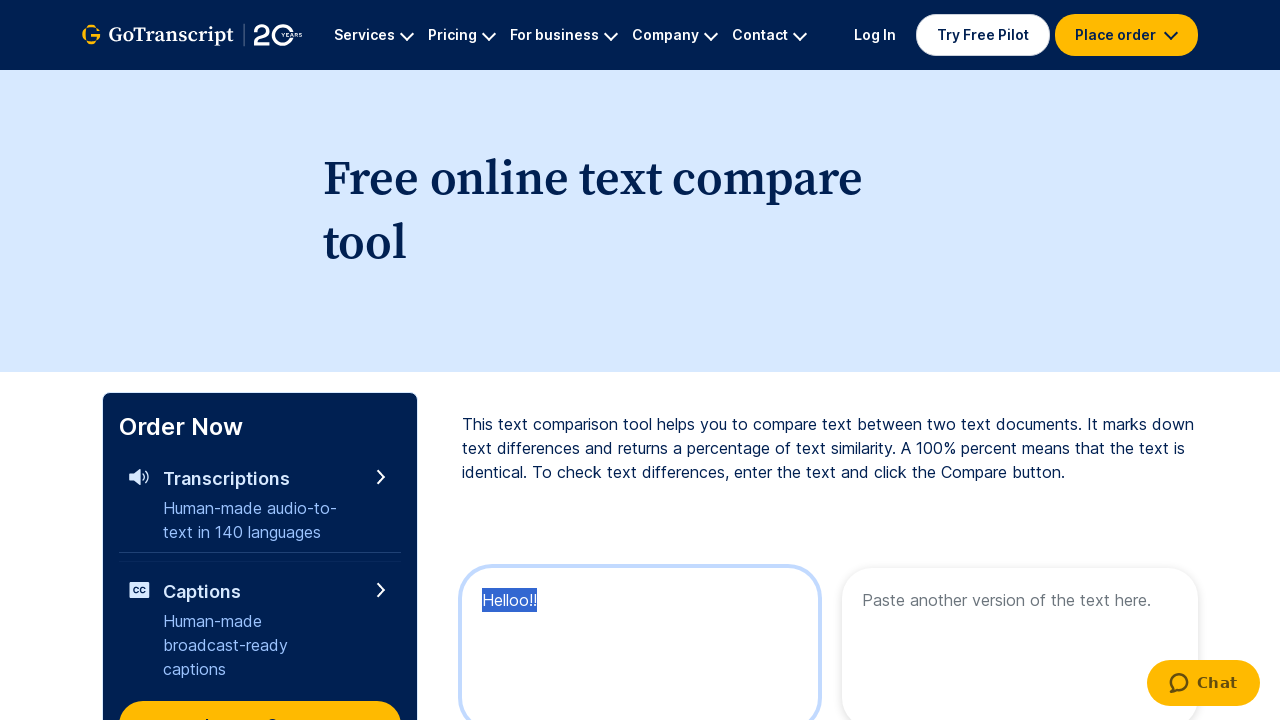

Pressed Tab key down to navigate to next field
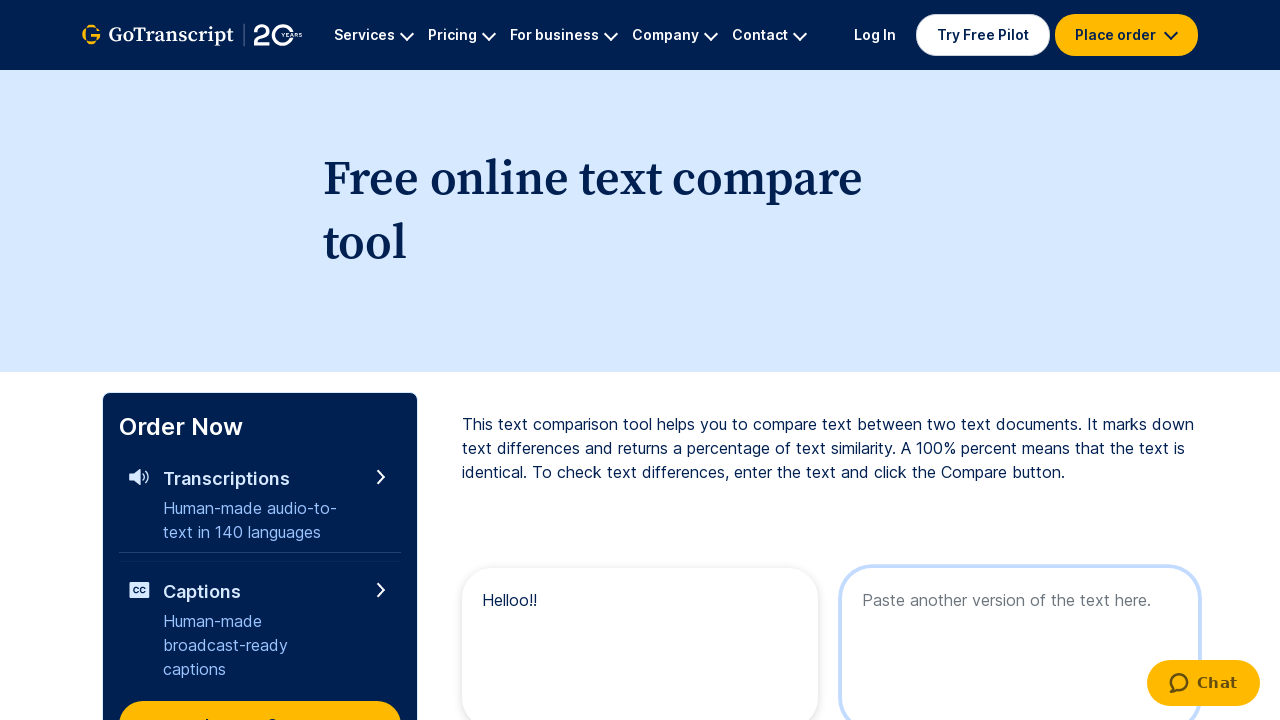

Released Tab key, moved focus to second textarea
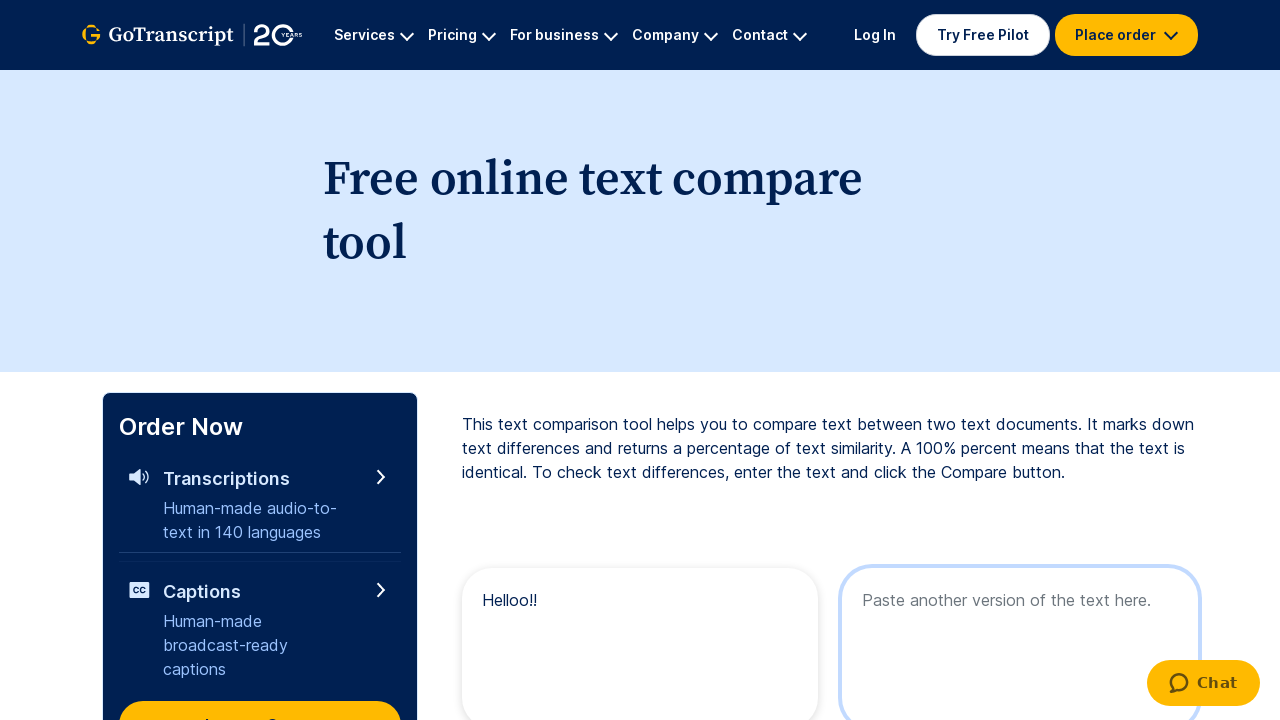

Pasted copied text into second textarea using Ctrl+V
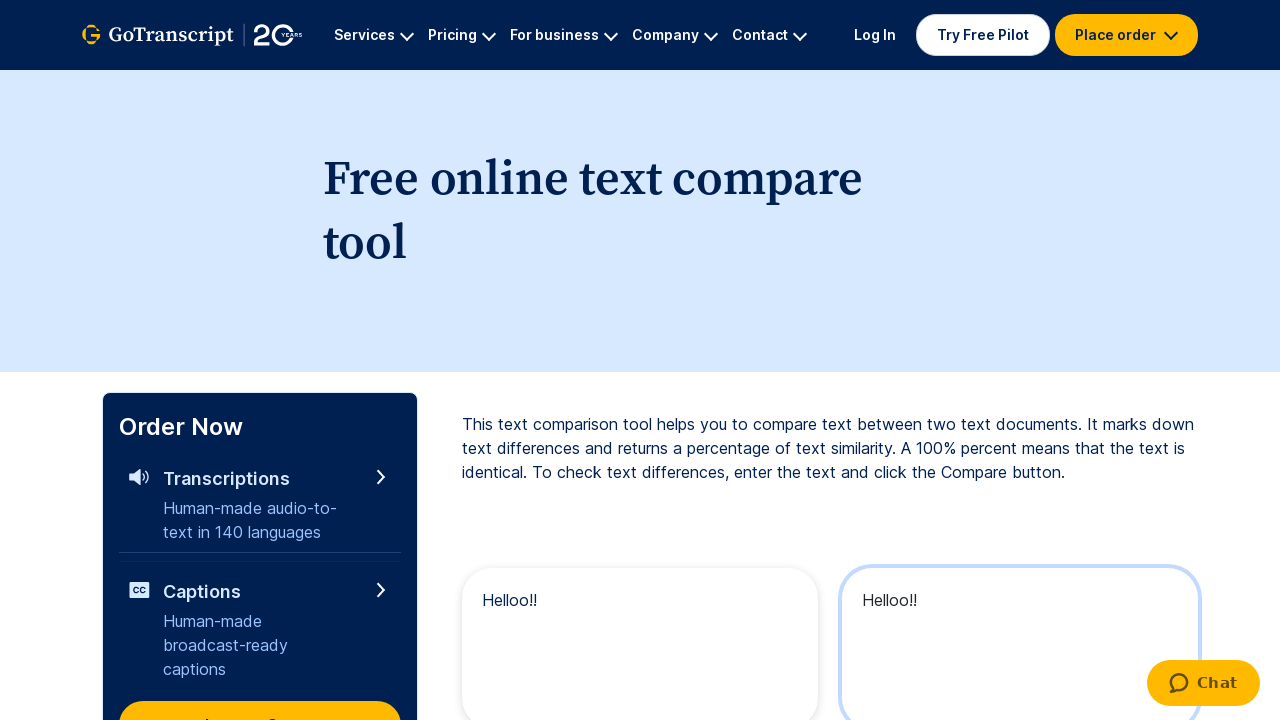

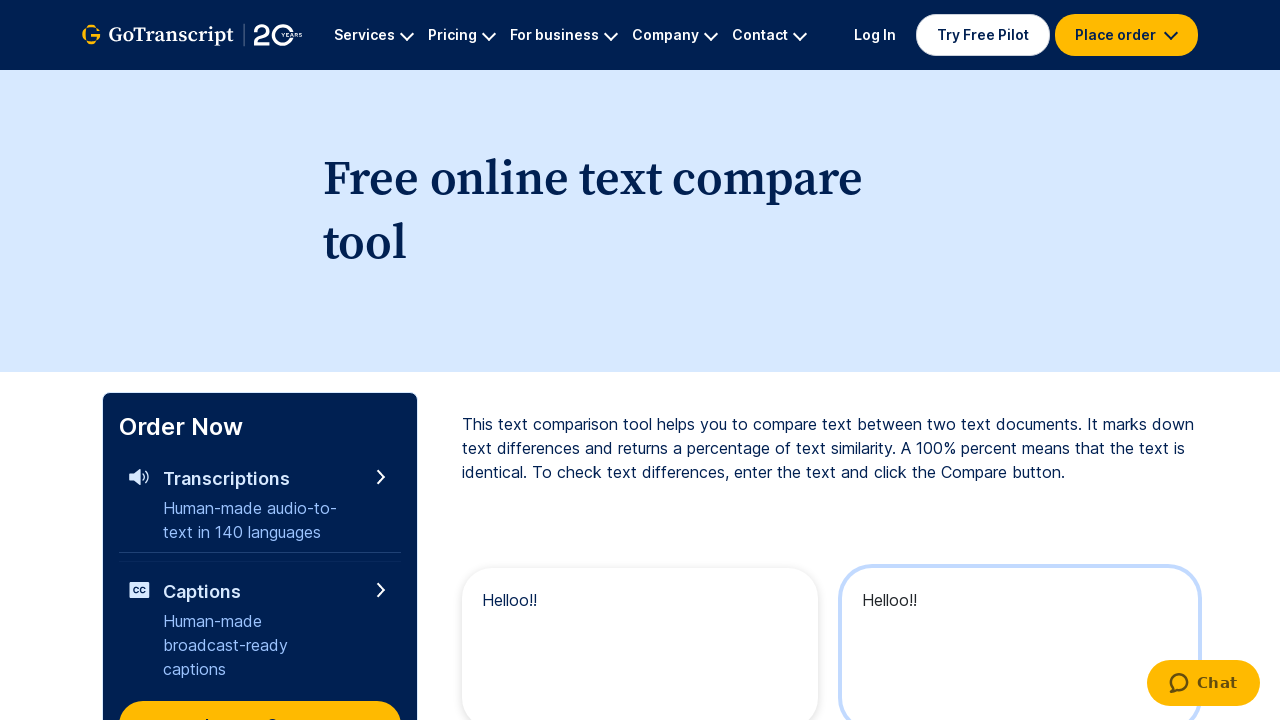